Tests alert popup handling by clicking a button to trigger an alert and accepting it

Starting URL: https://demo.automationtesting.in/Alerts.html

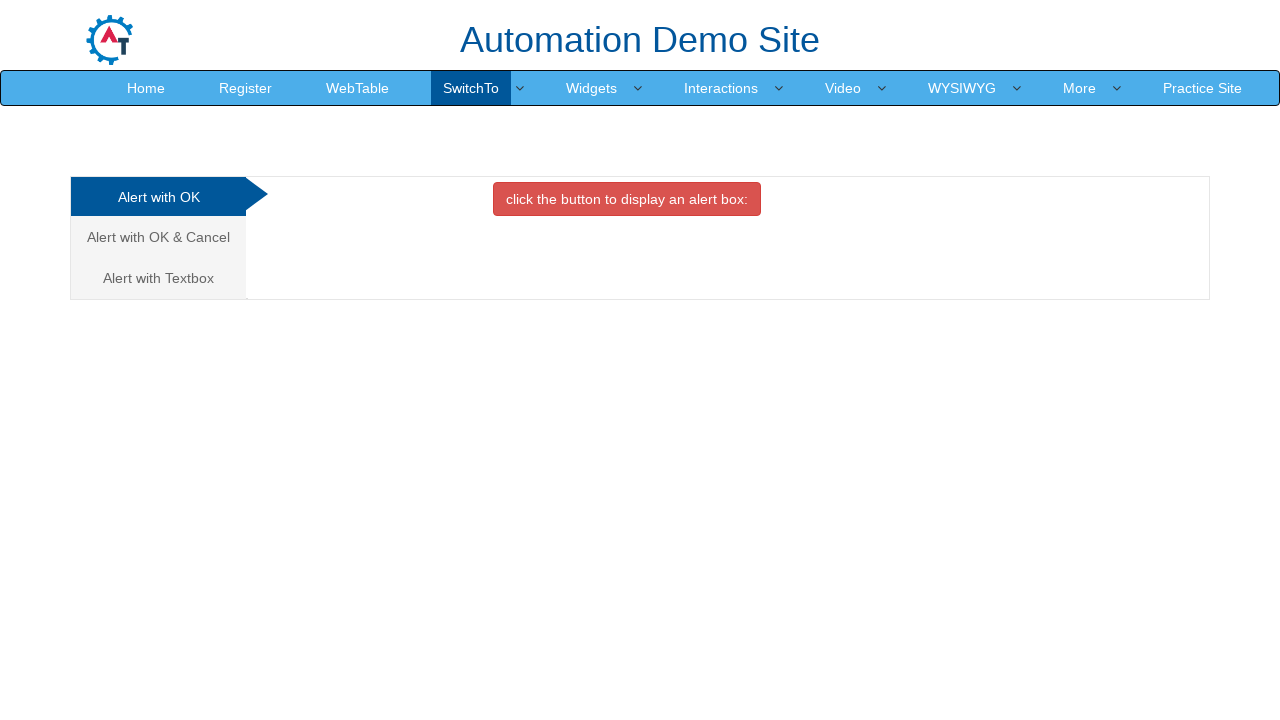

Navigated to alert demo page
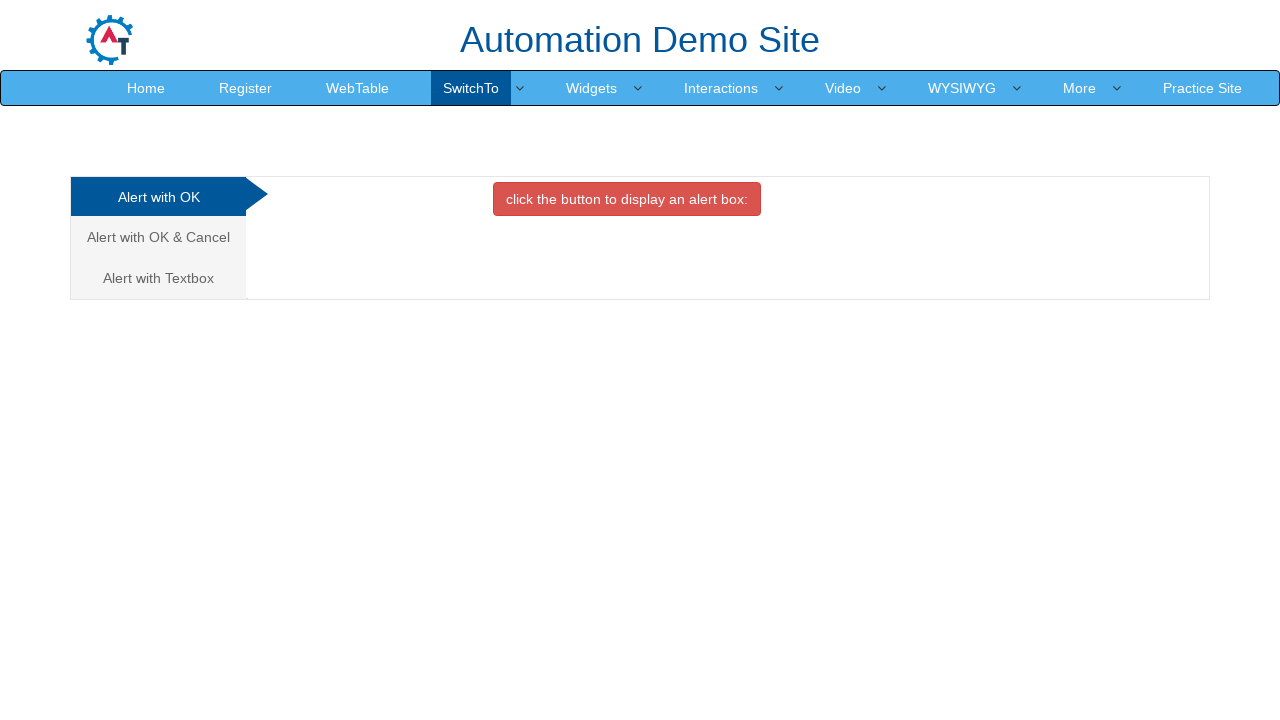

Clicked button to trigger alert popup at (627, 199) on button.btn.btn-danger
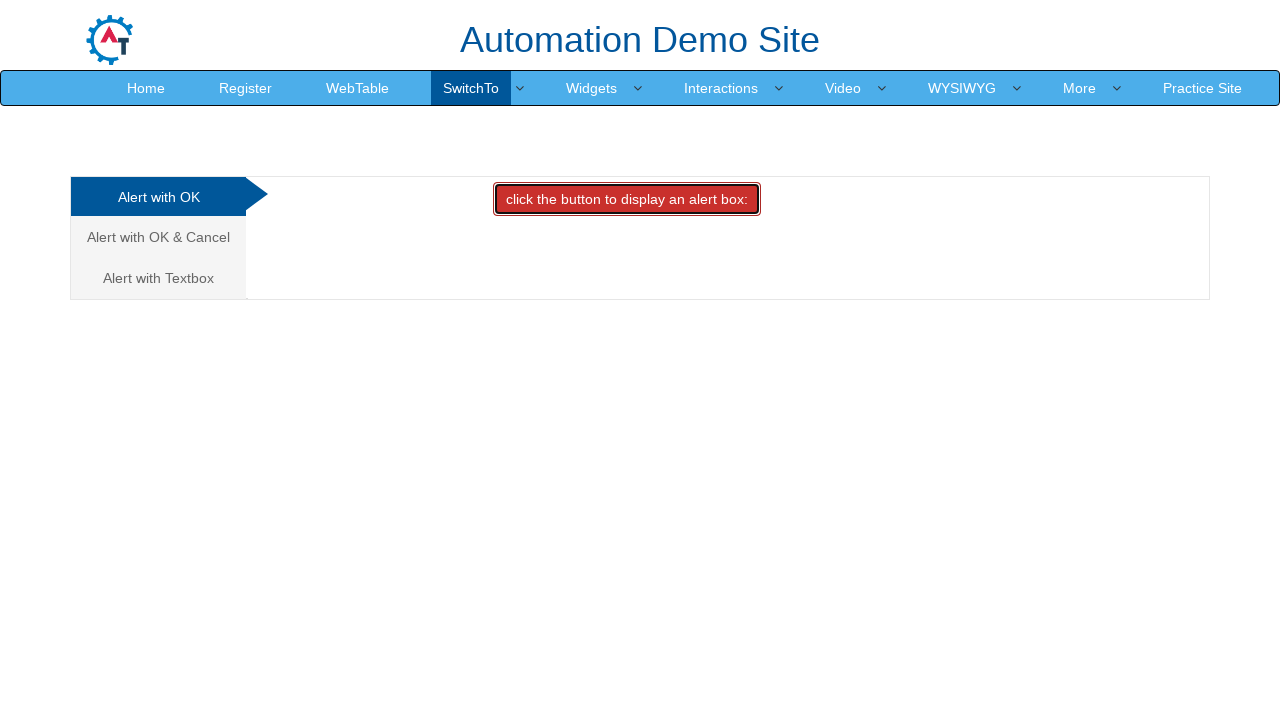

Set up event listener to accept alert dialogs
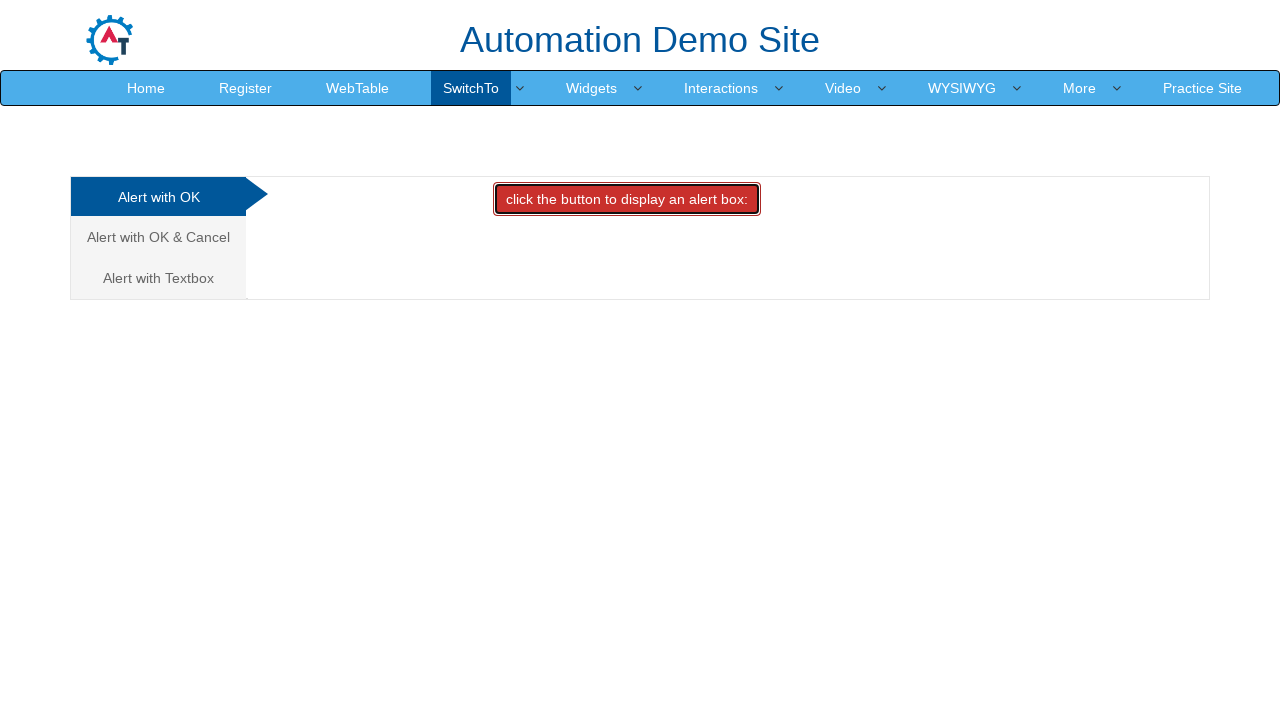

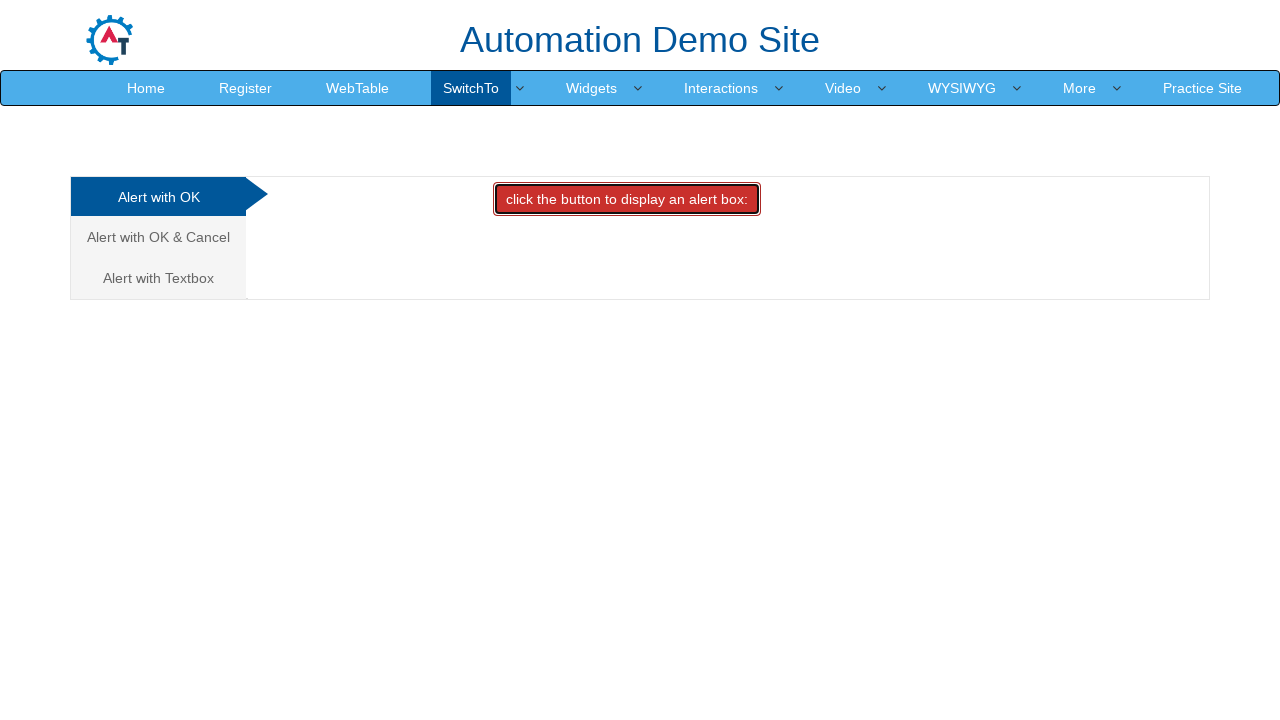